Tests checkbox functionality by finding all checkboxes on the page and clicking any that are not already selected to ensure all checkboxes are checked.

Starting URL: https://the-internet.herokuapp.com/checkboxes

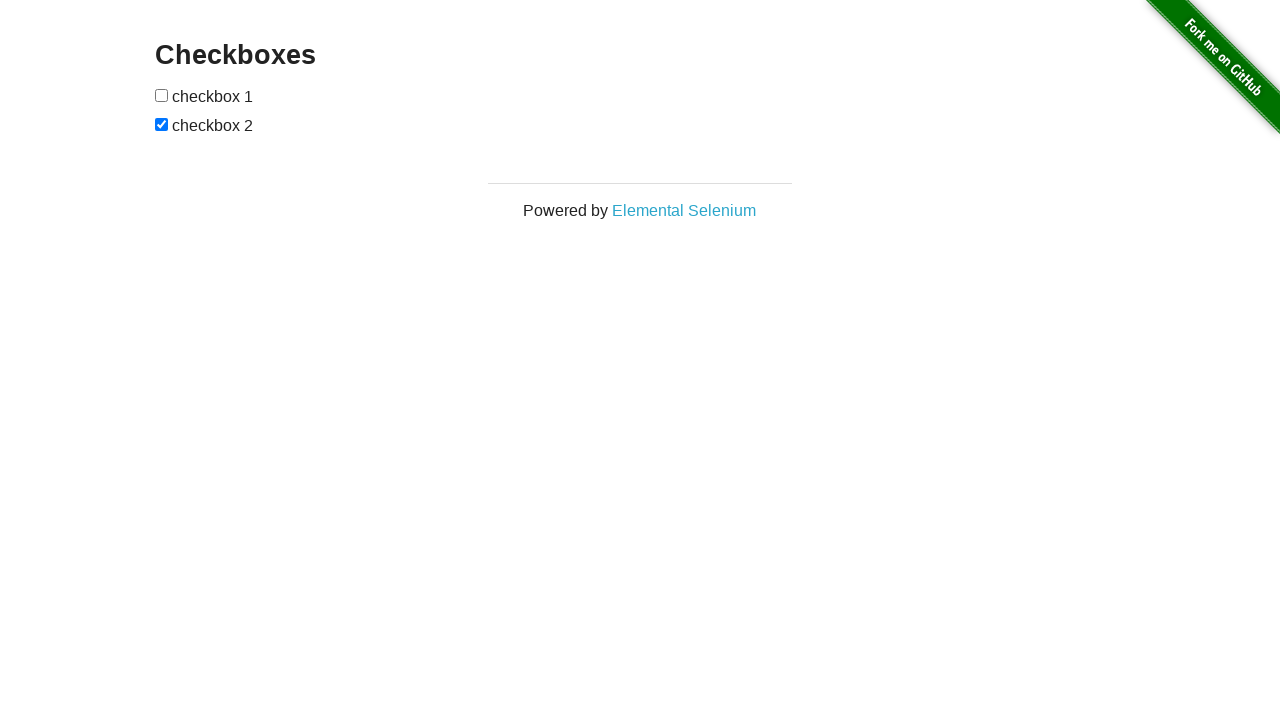

Located all checkboxes on the page
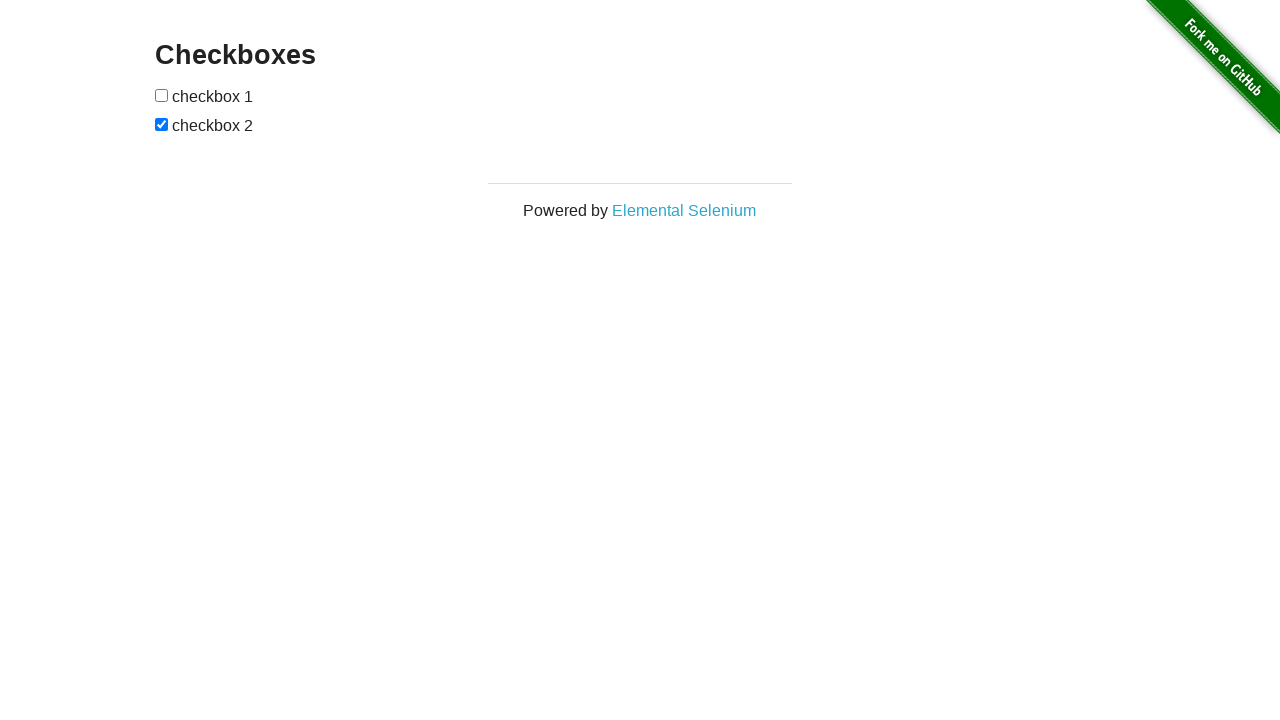

Found 2 checkboxes on the page
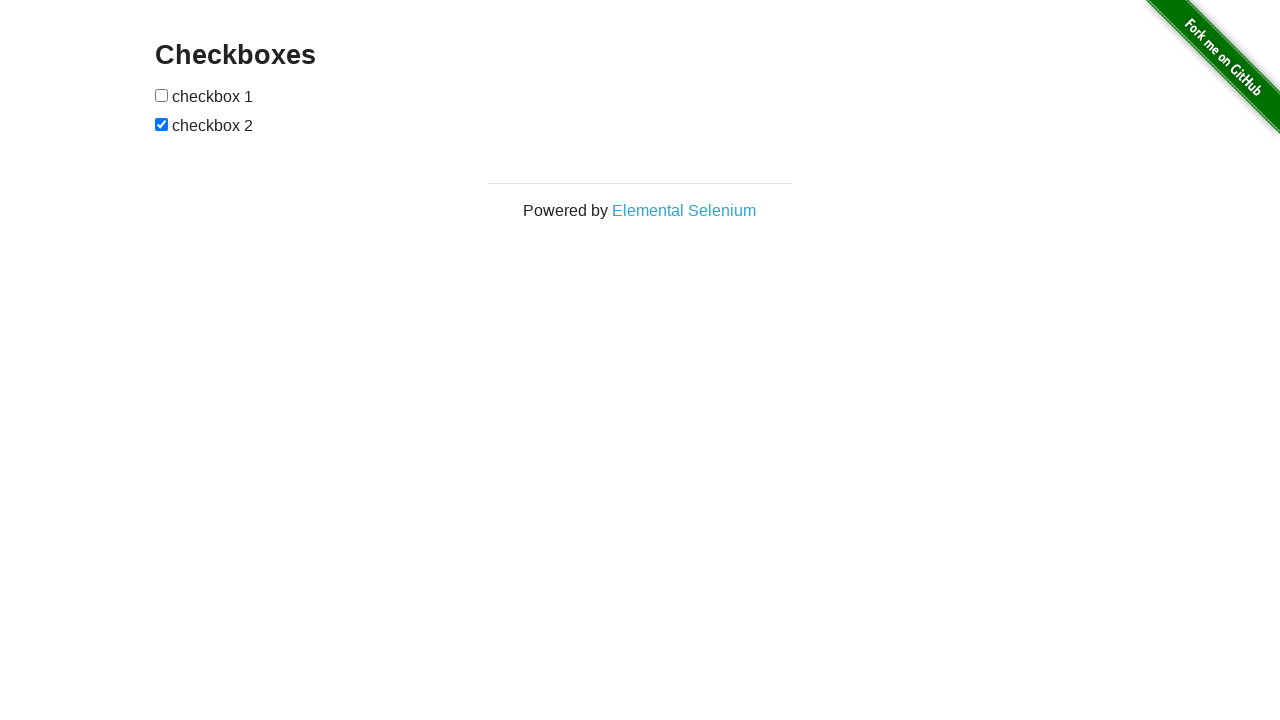

Selected checkbox at index 0
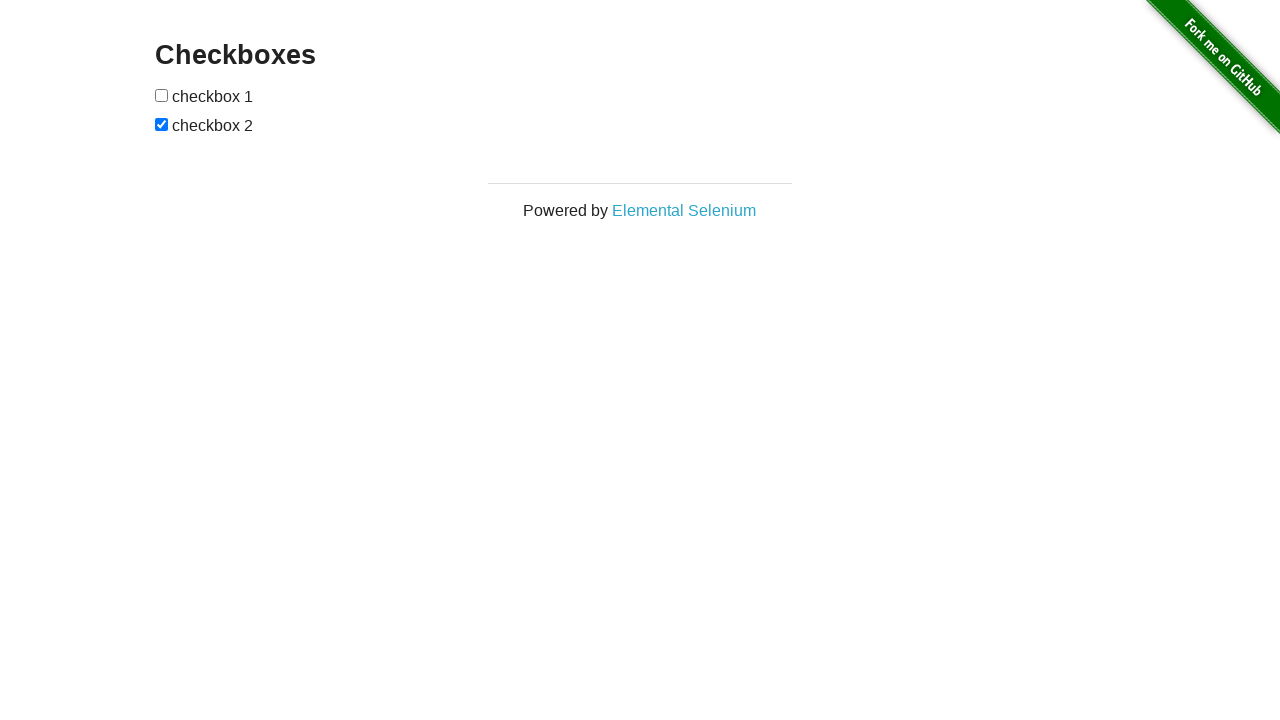

Checkbox at index 0 is not checked, checking its status
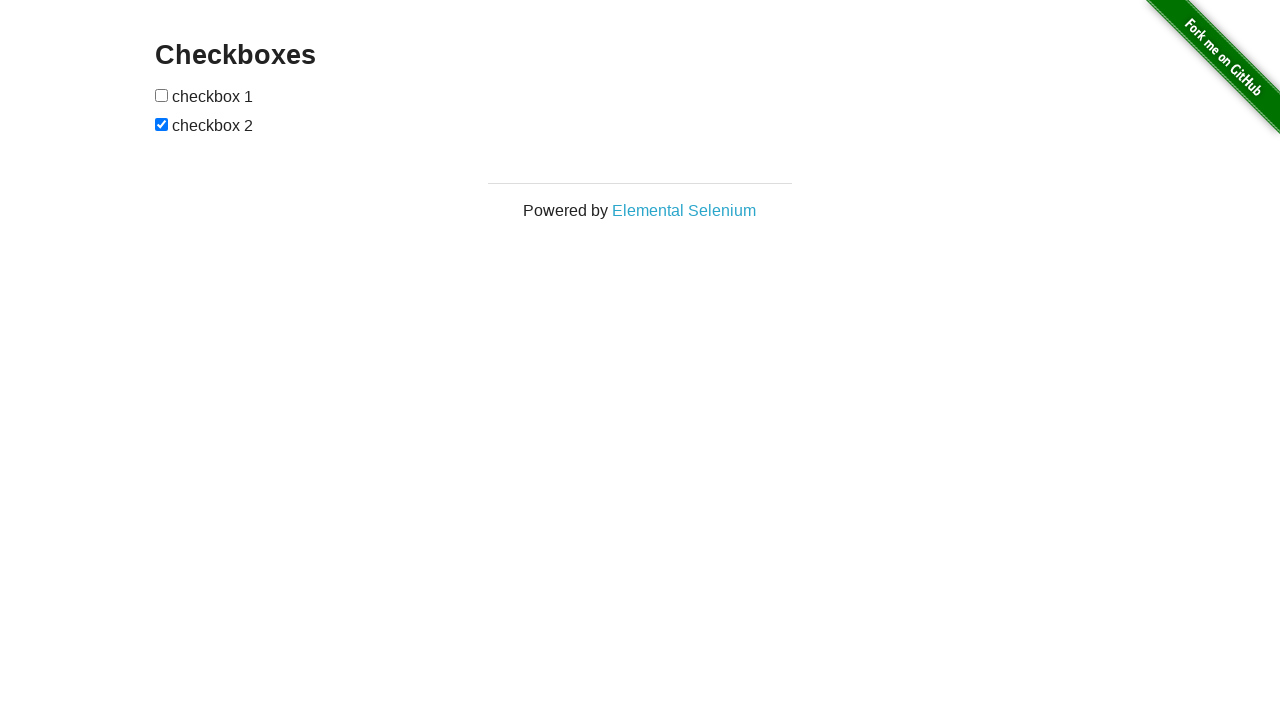

Clicked checkbox at index 0 to select it at (162, 95) on xpath=//input[@type='checkbox'] >> nth=0
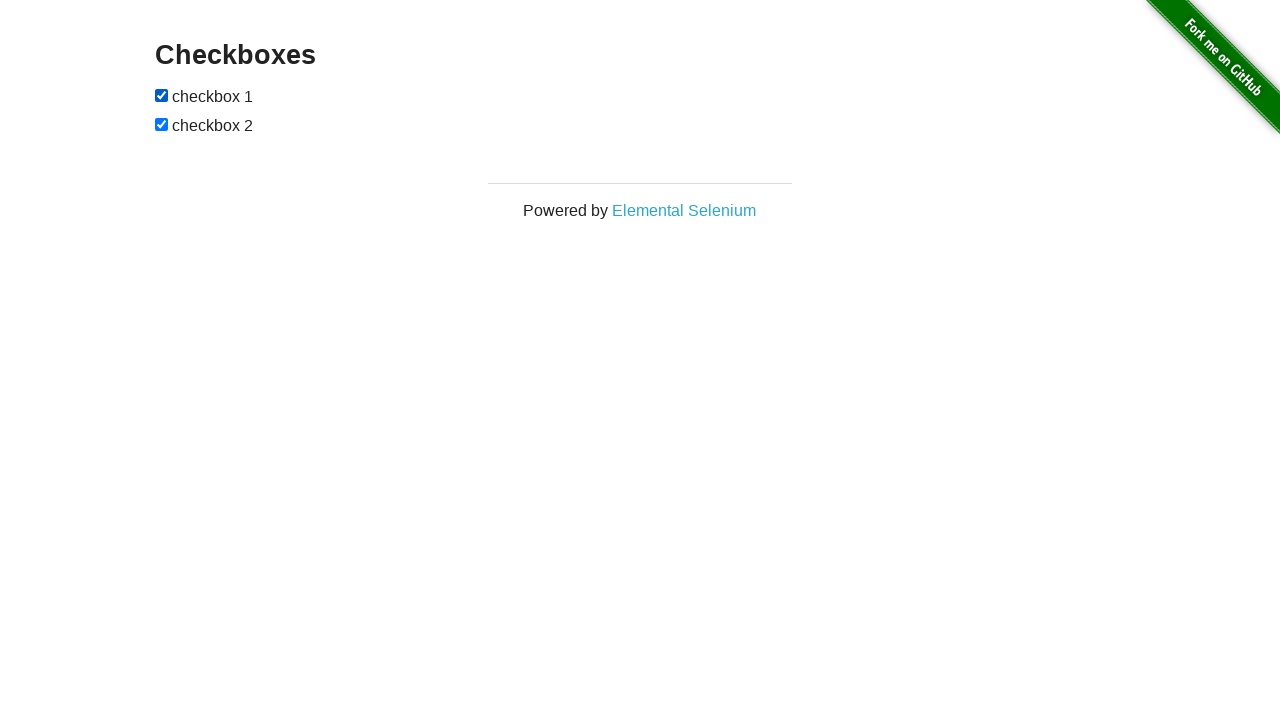

Selected checkbox at index 1
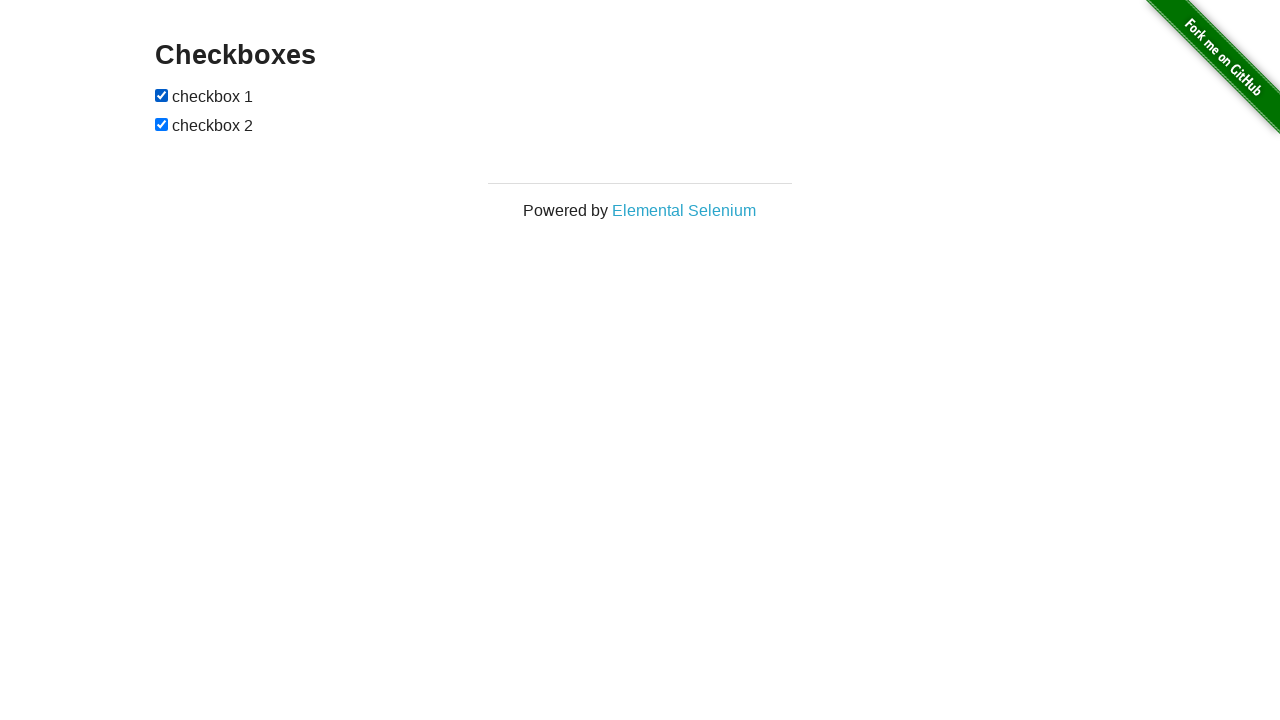

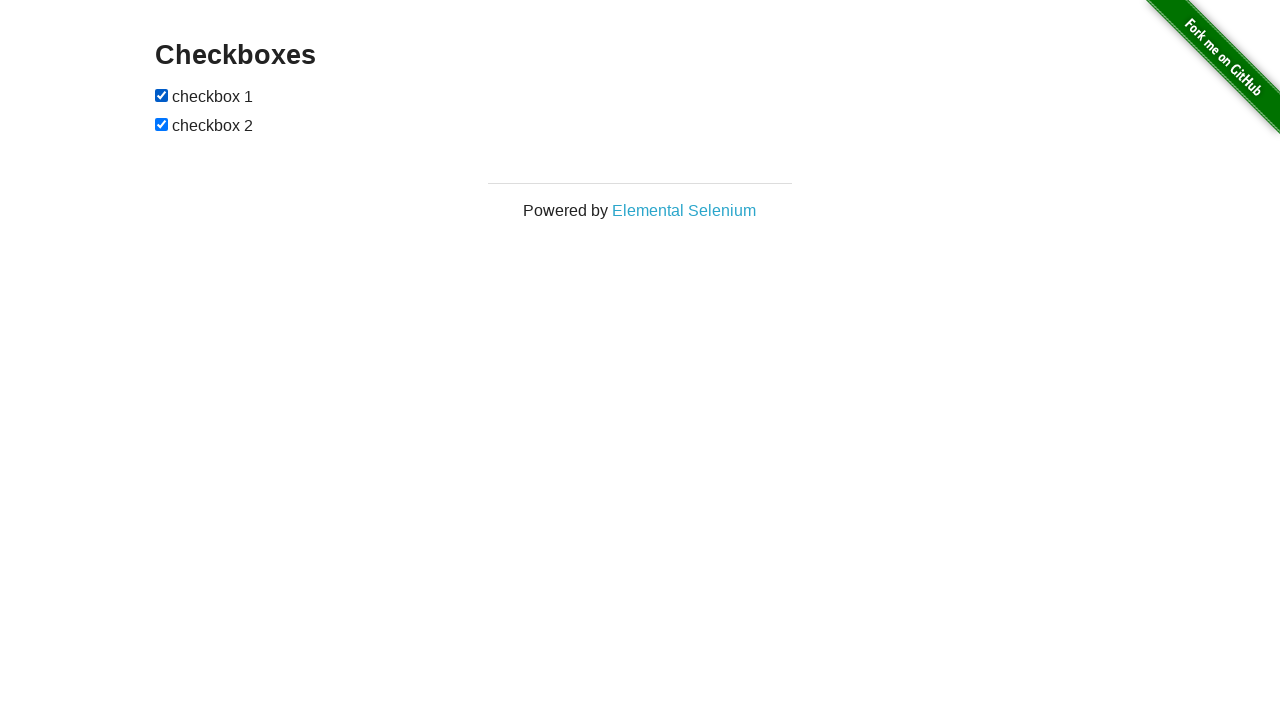